Tests iframe handling by scrolling to a section of the page, switching to an iframe, and filling in a name field within the iframe

Starting URL: http://www.dwuser.com/education/content/the-magical-iframe-tag-an-introduction/

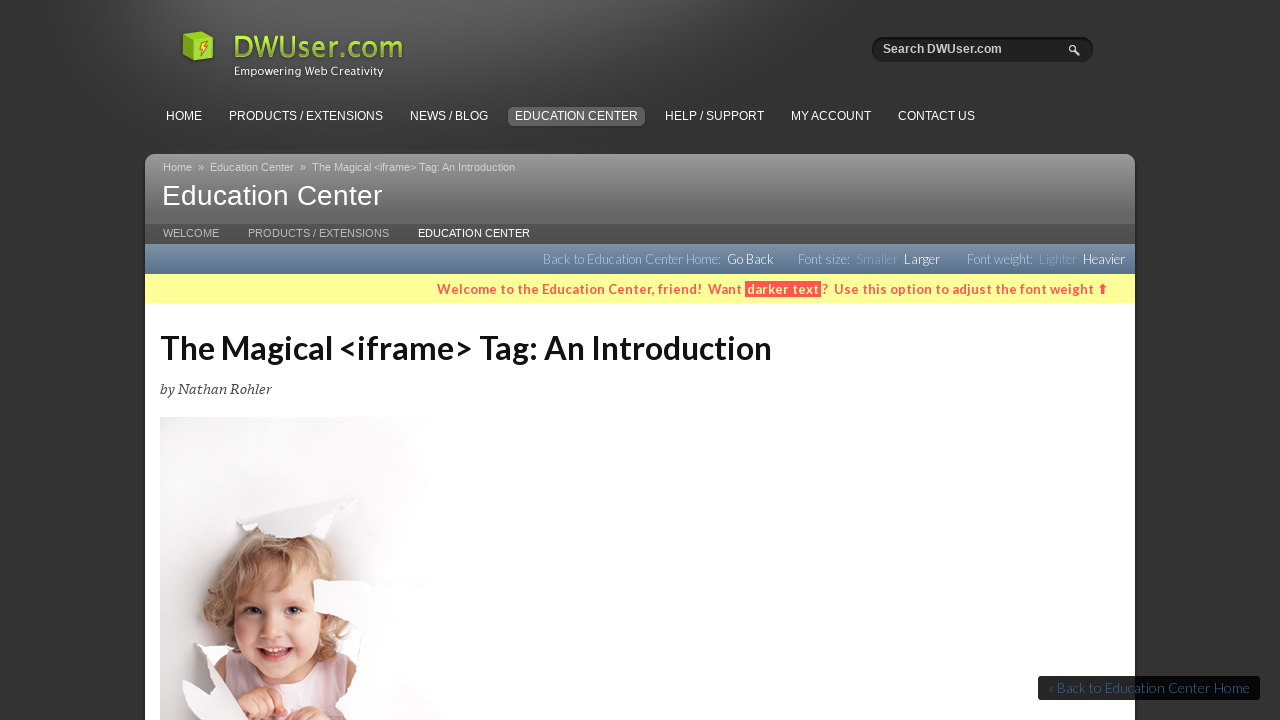

Scrolled to 'What Are You Going to Create?' heading to bring iframe into view
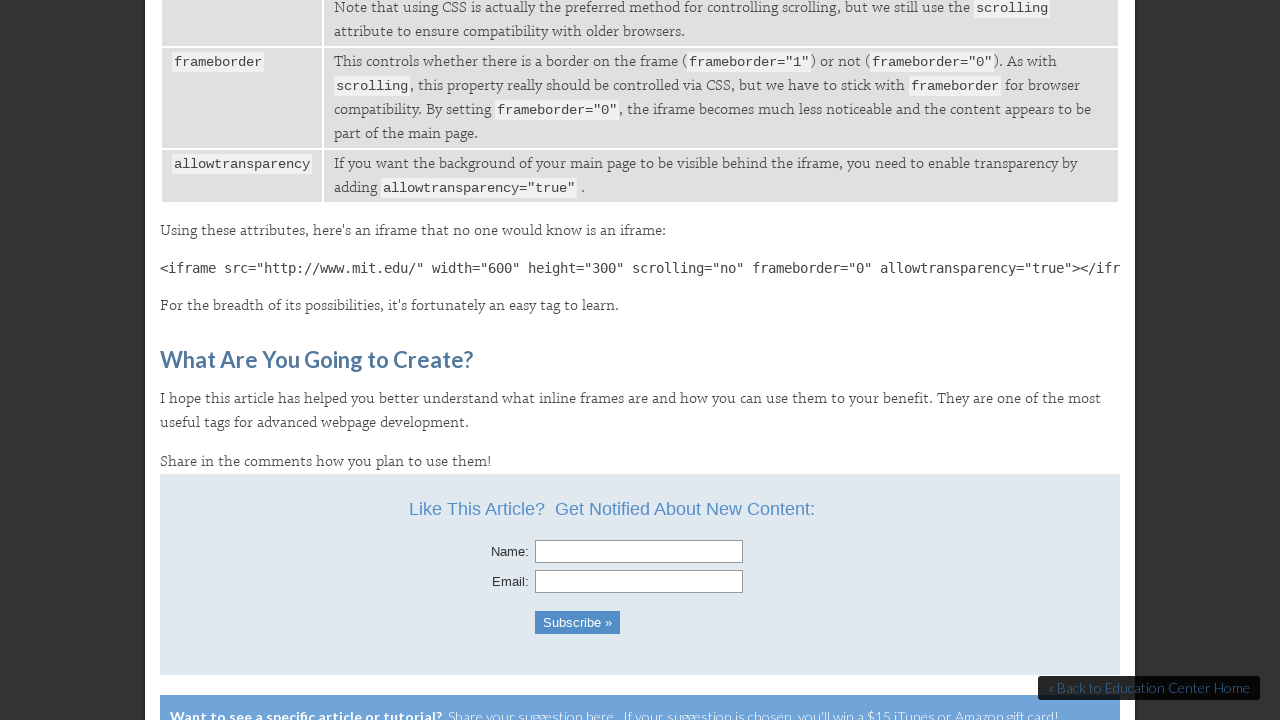

Waited 2 seconds for page to settle
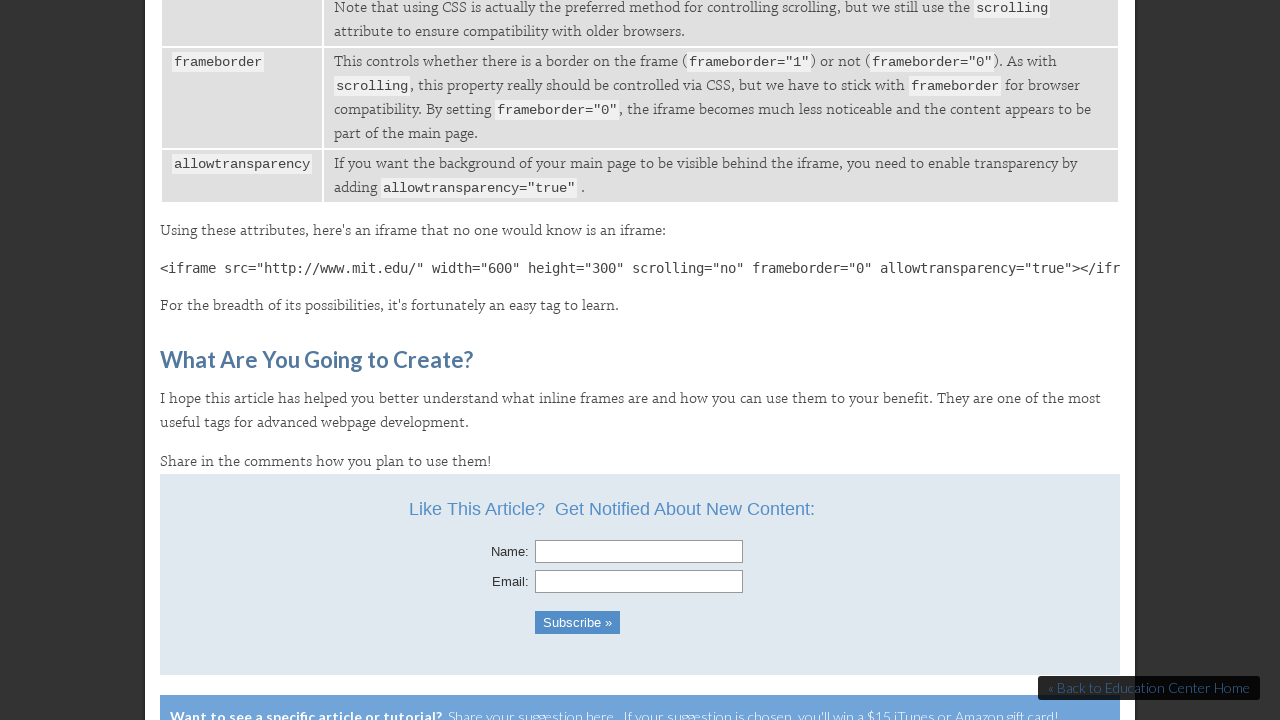

Located the iframe containing the subscribe form
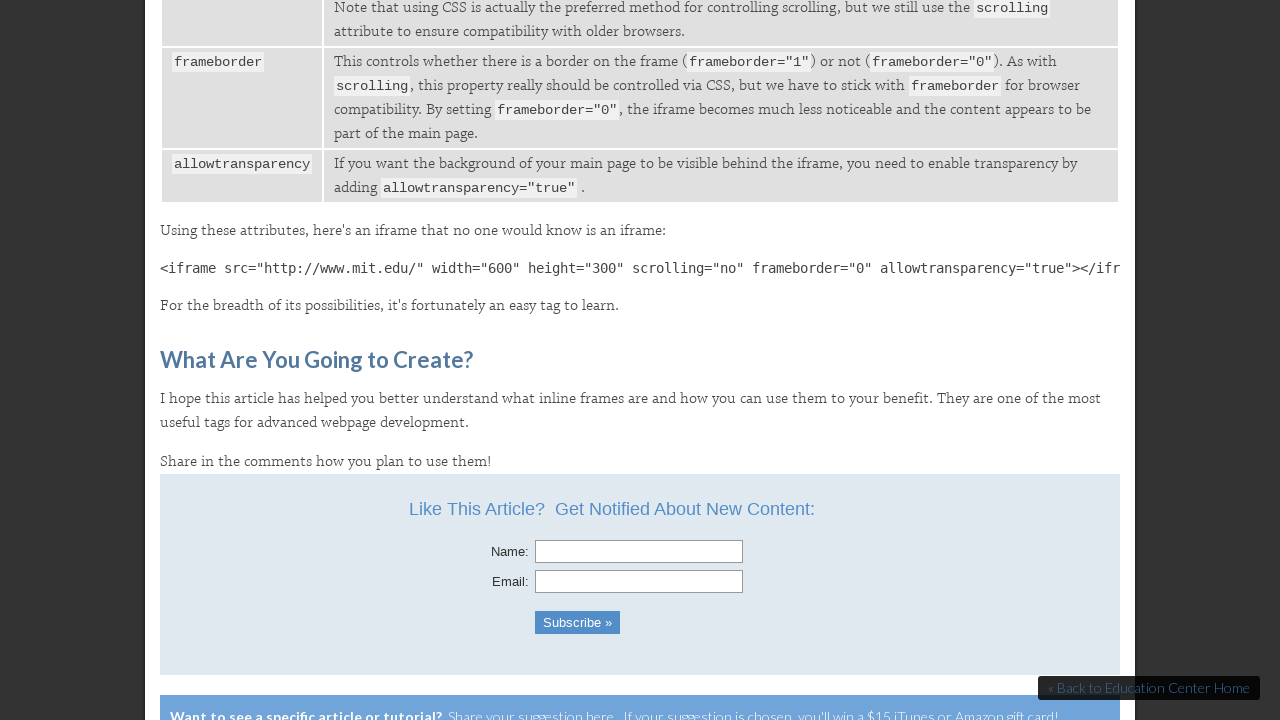

Filled name field in iframe with 'Marcus Thompson' on xpath=//iframe[contains(@src,'/e0/subscribe-form/popup.php')] >> internal:contro
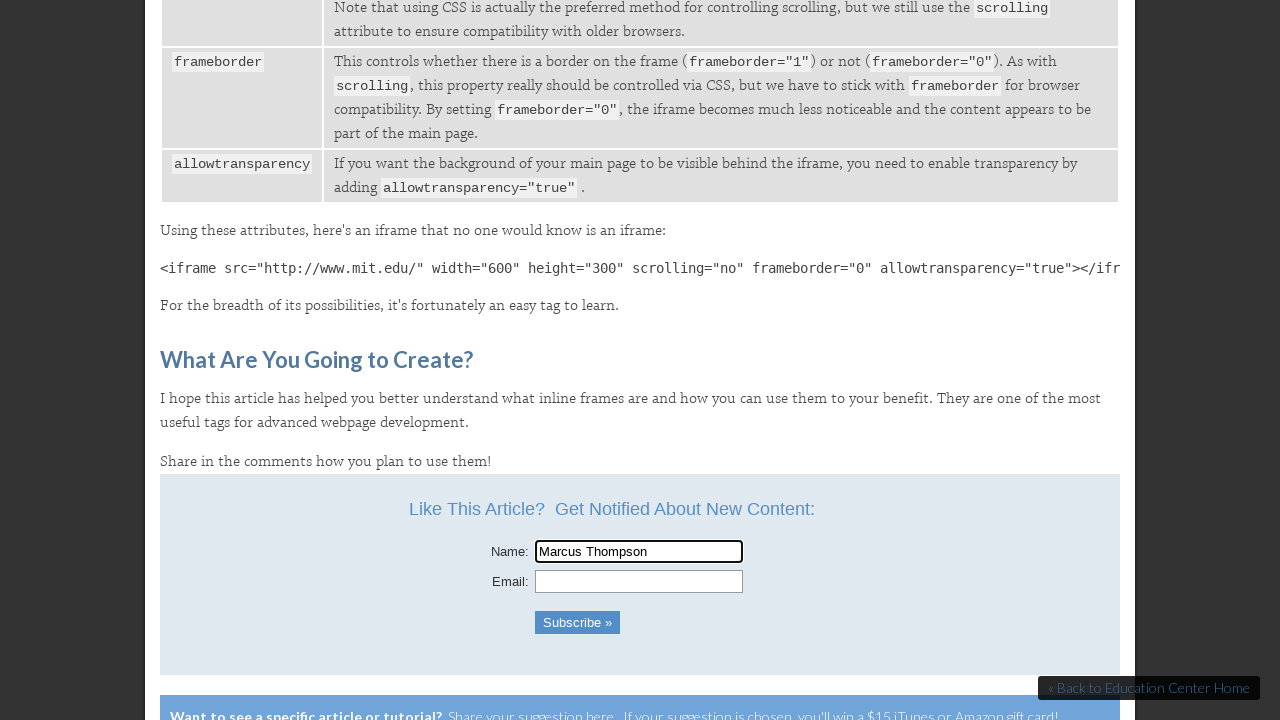

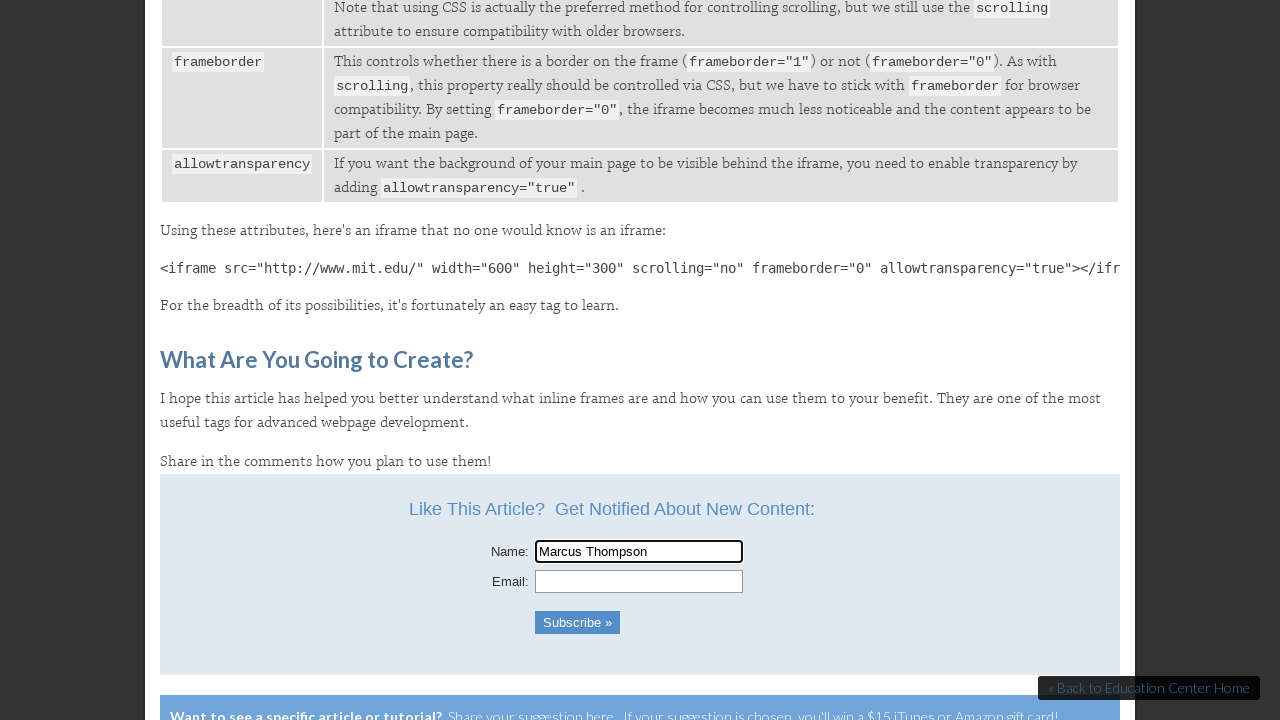